Tests scrolling functionality and validates that the sum of values in a table matches the displayed total amount

Starting URL: https://rahulshettyacademy.com/AutomationPractice/

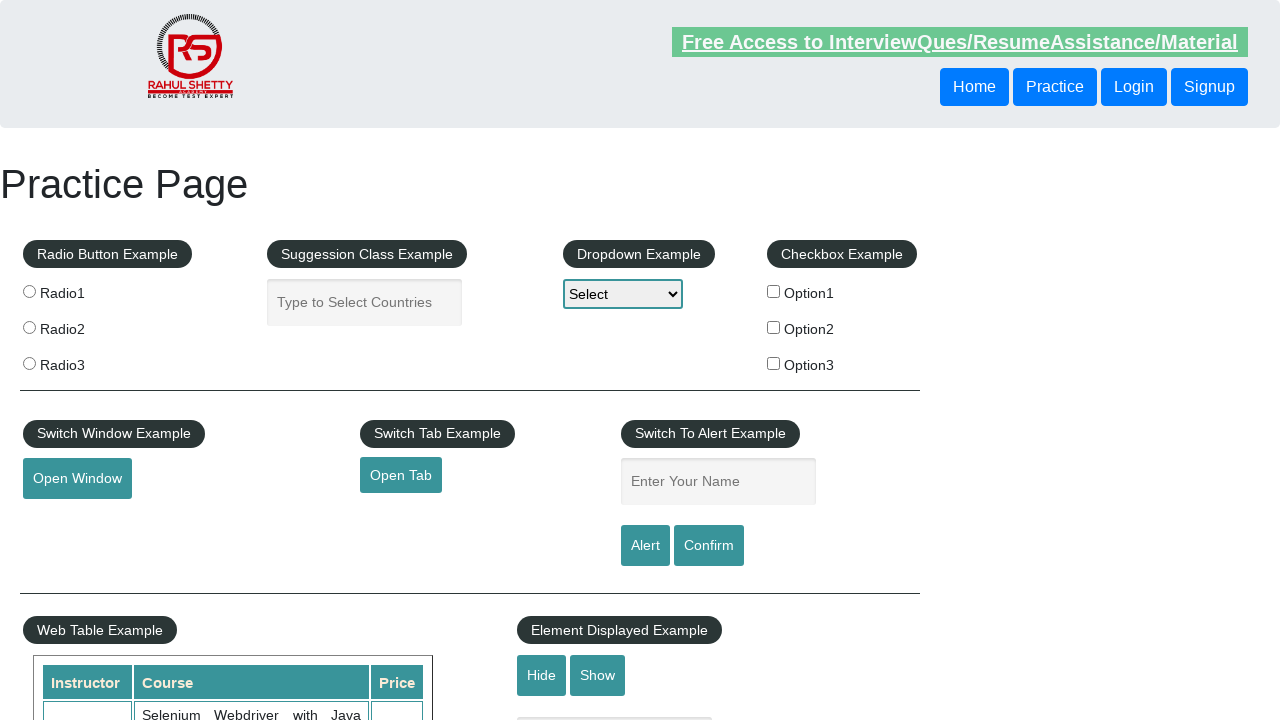

Scrolled down main window by 500px
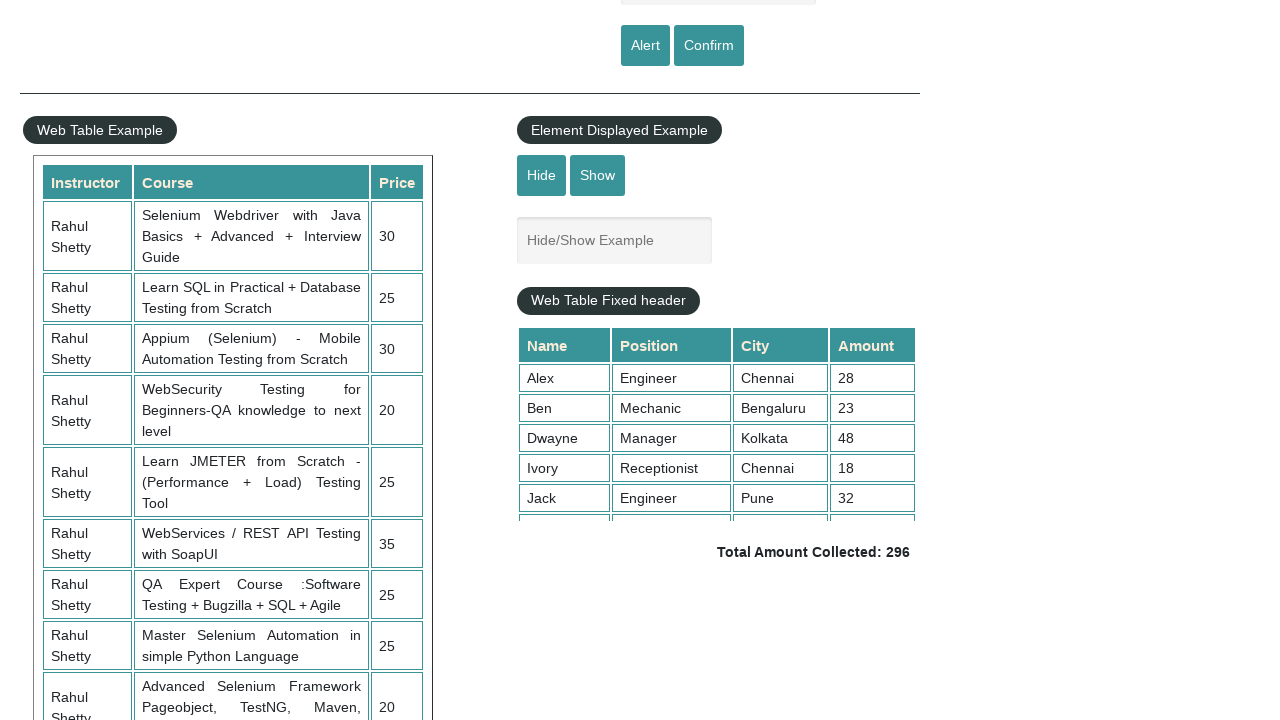

Waited 3 seconds for table to be visible
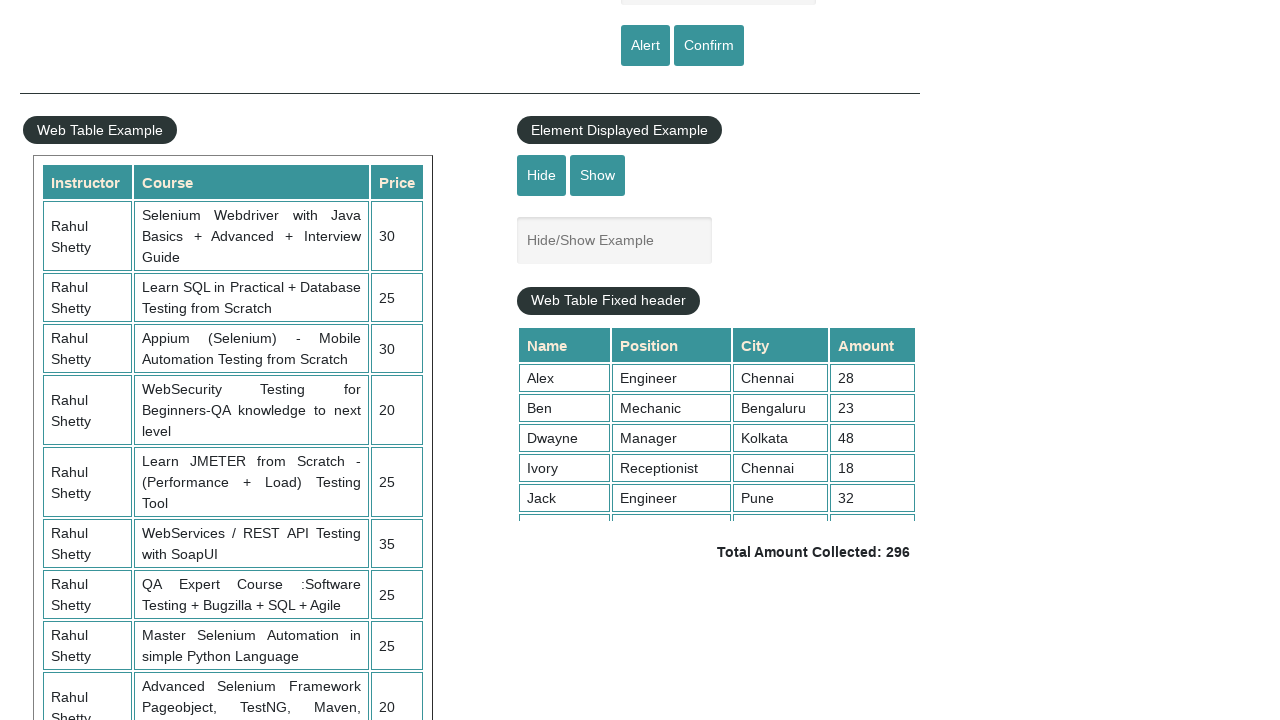

Scrolled within fixed header table to position 5000
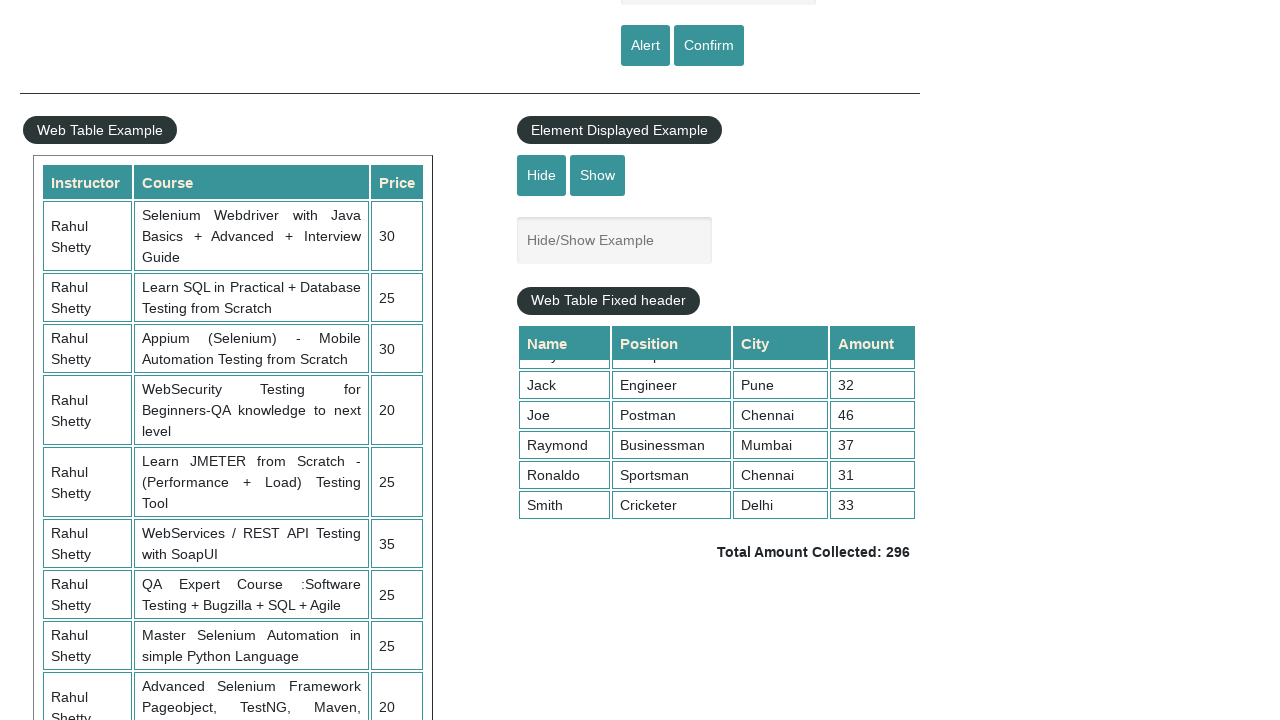

Retrieved all values from the 4th column of the table
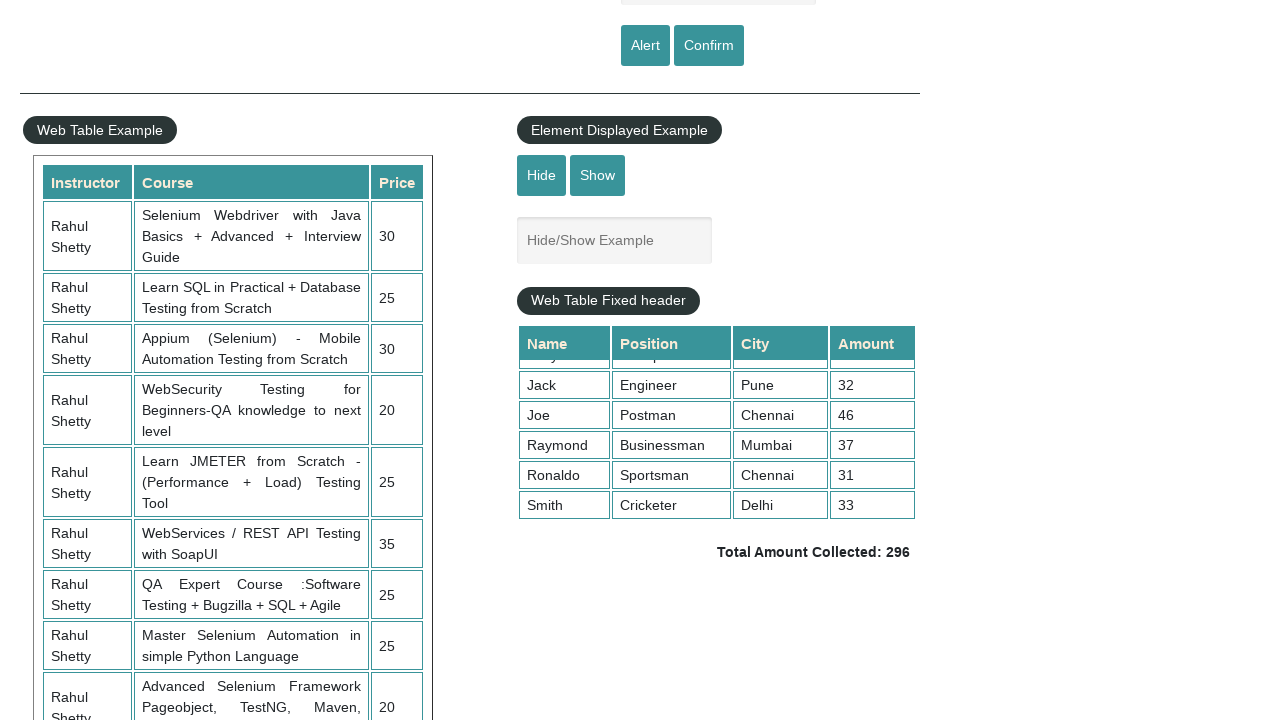

Calculated sum of table values: 296
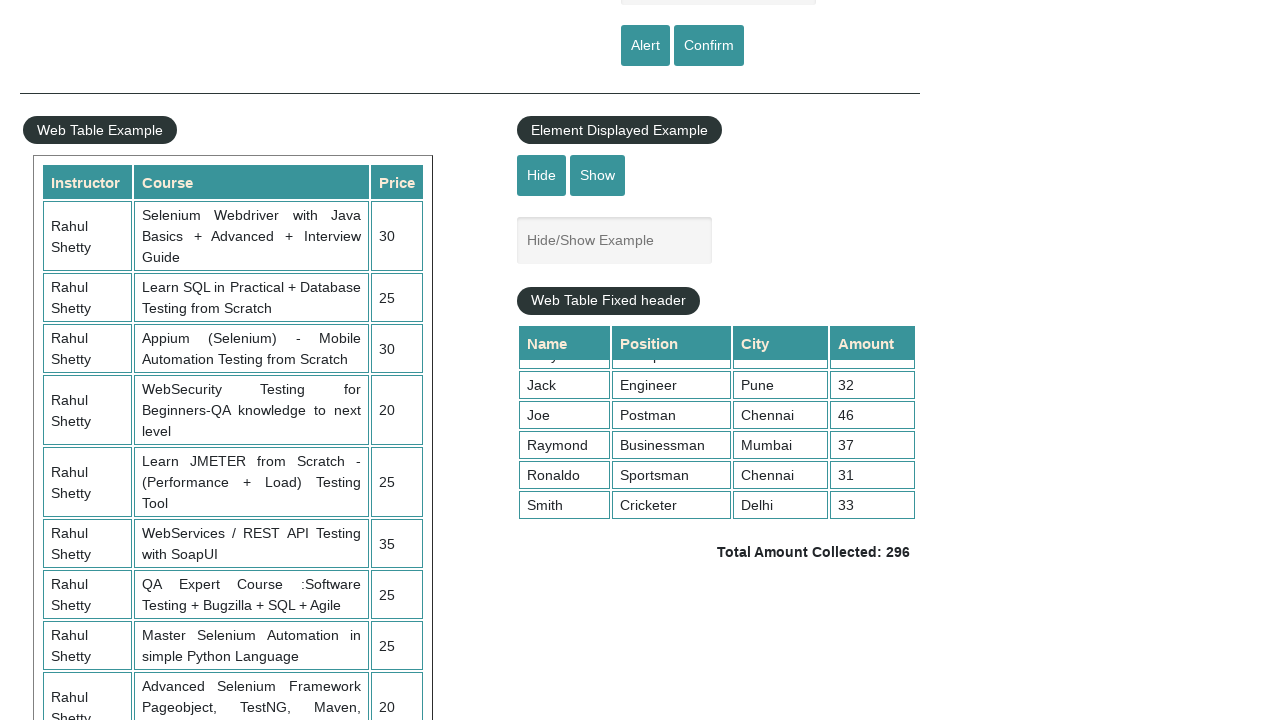

Retrieved displayed total amount text
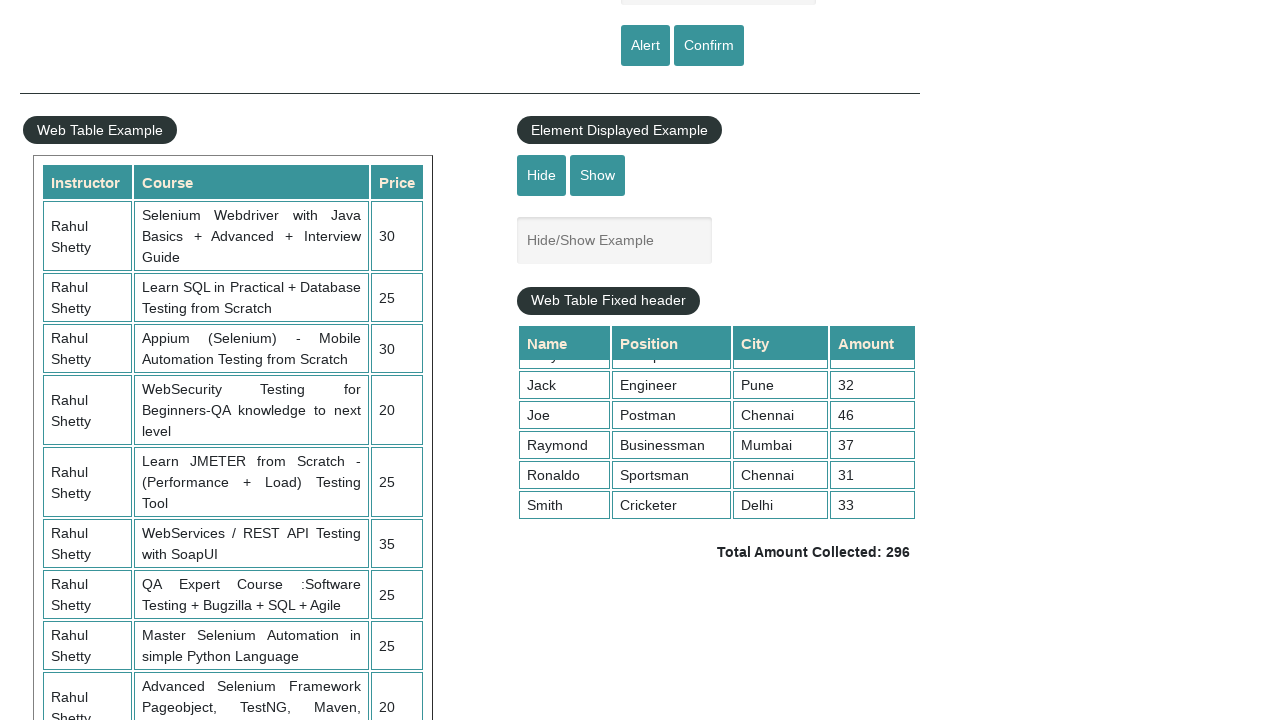

Extracted displayed total value: 296
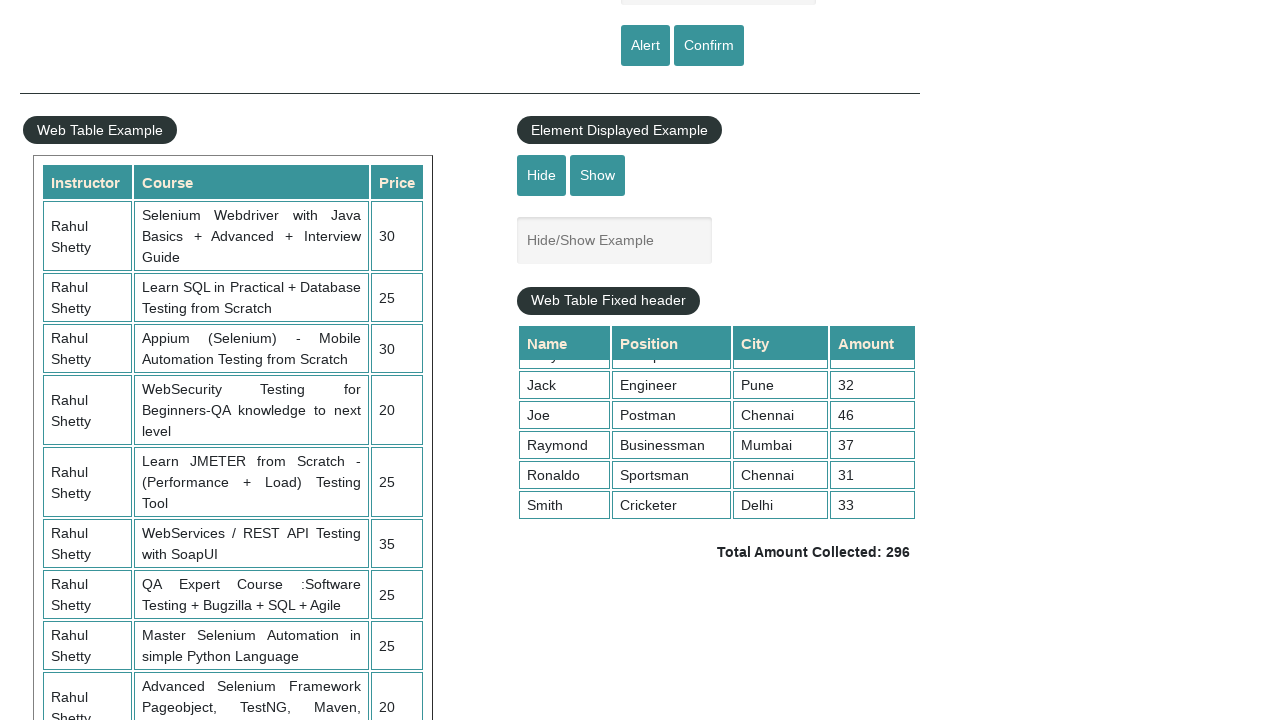

Verified that calculated sum 296 matches displayed total 296
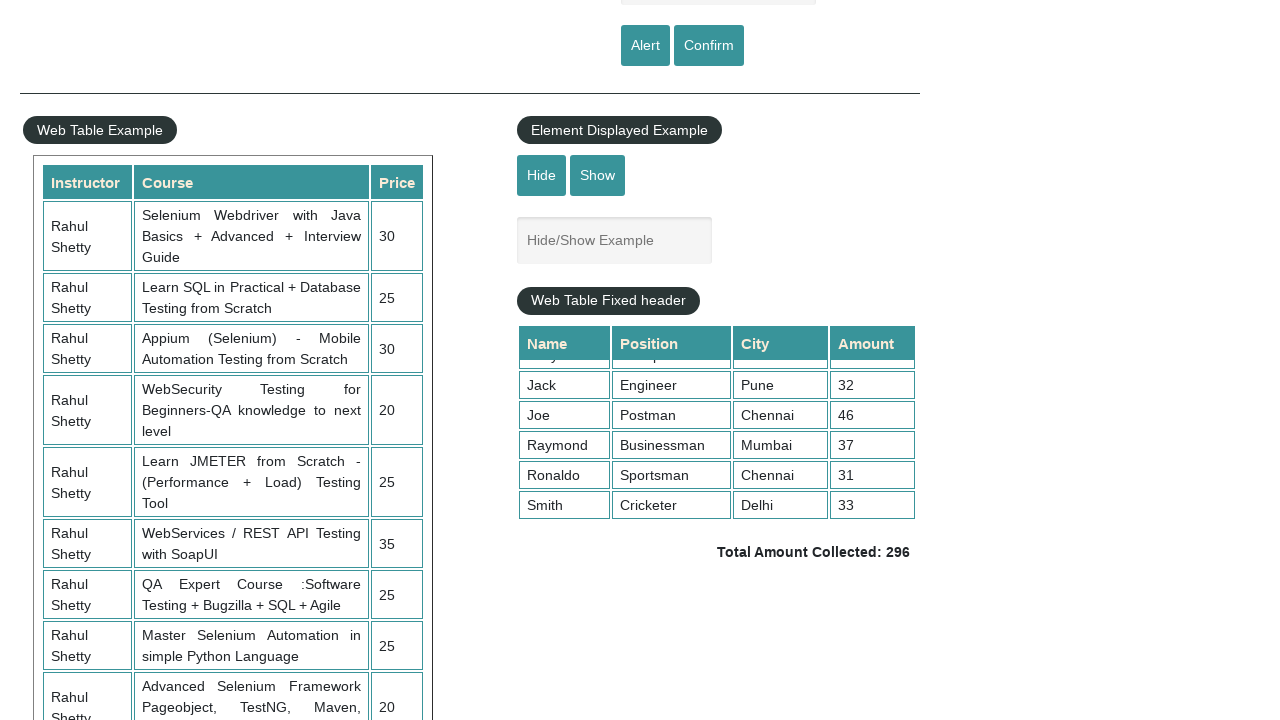

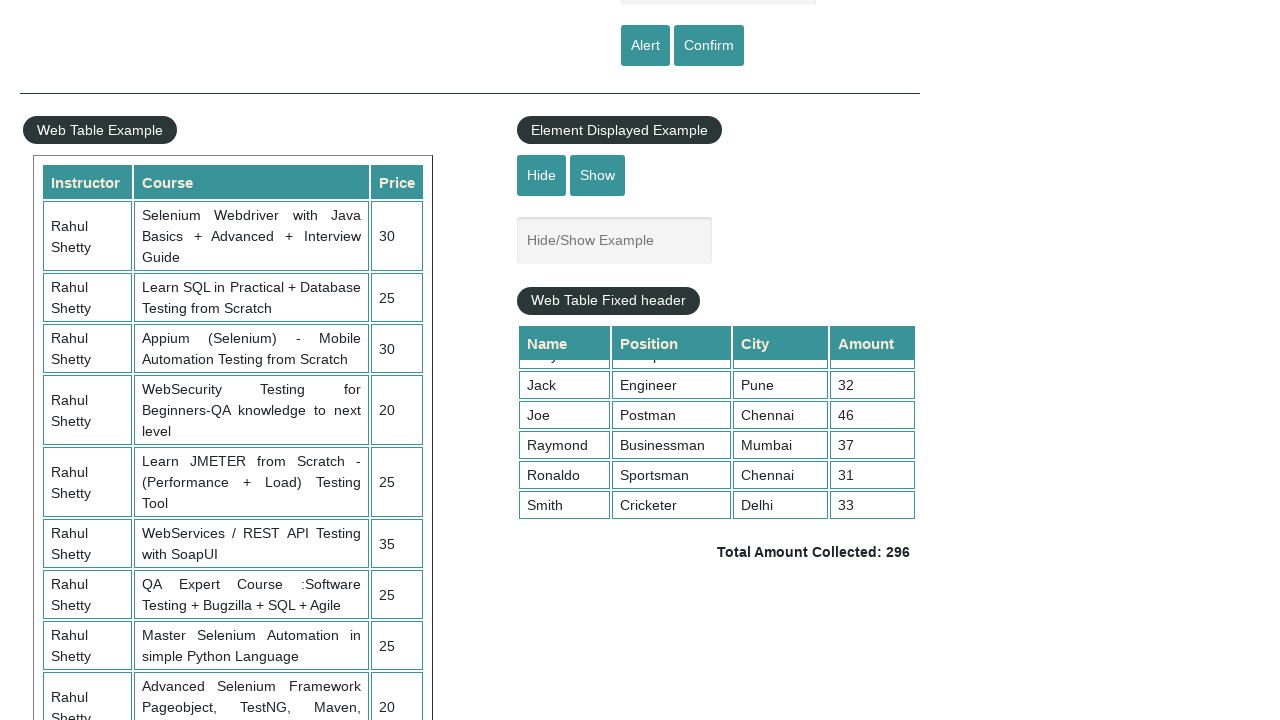